Tests switching to an iframe and reading content from within the iframe

Starting URL: https://rahulshettyacademy.com/AutomationPractice/

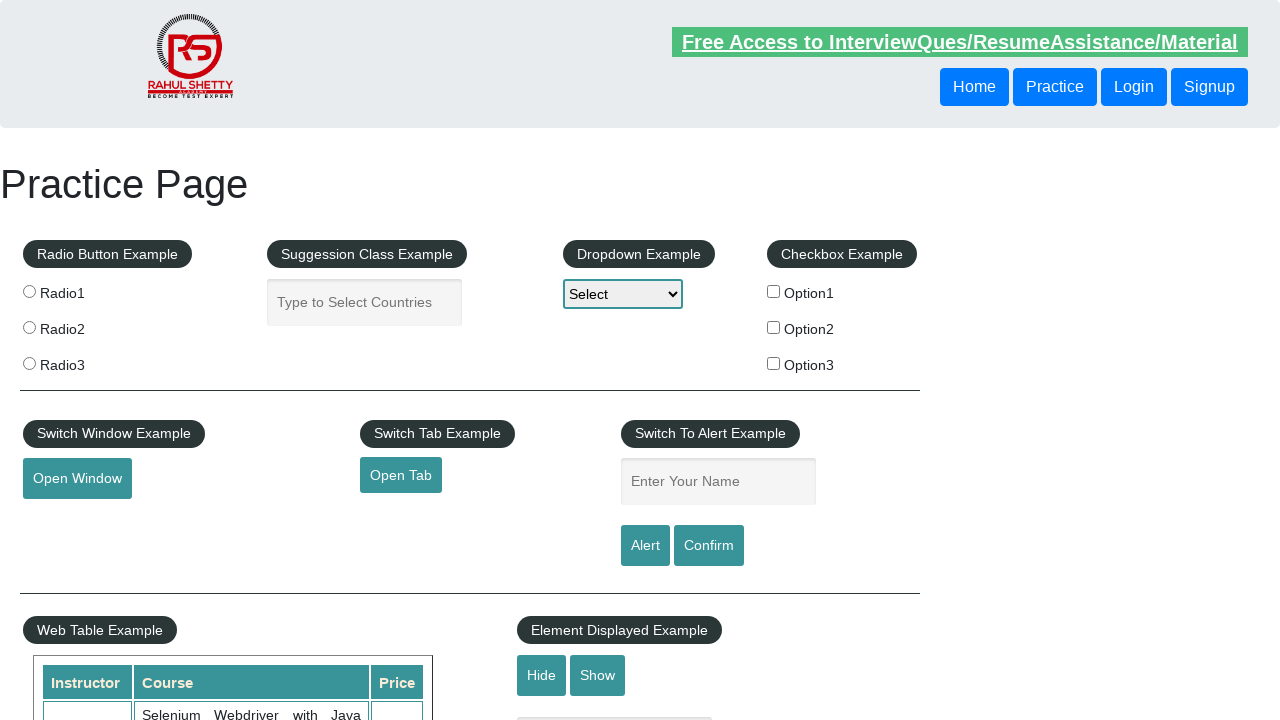

Page loaded with domcontentloaded state
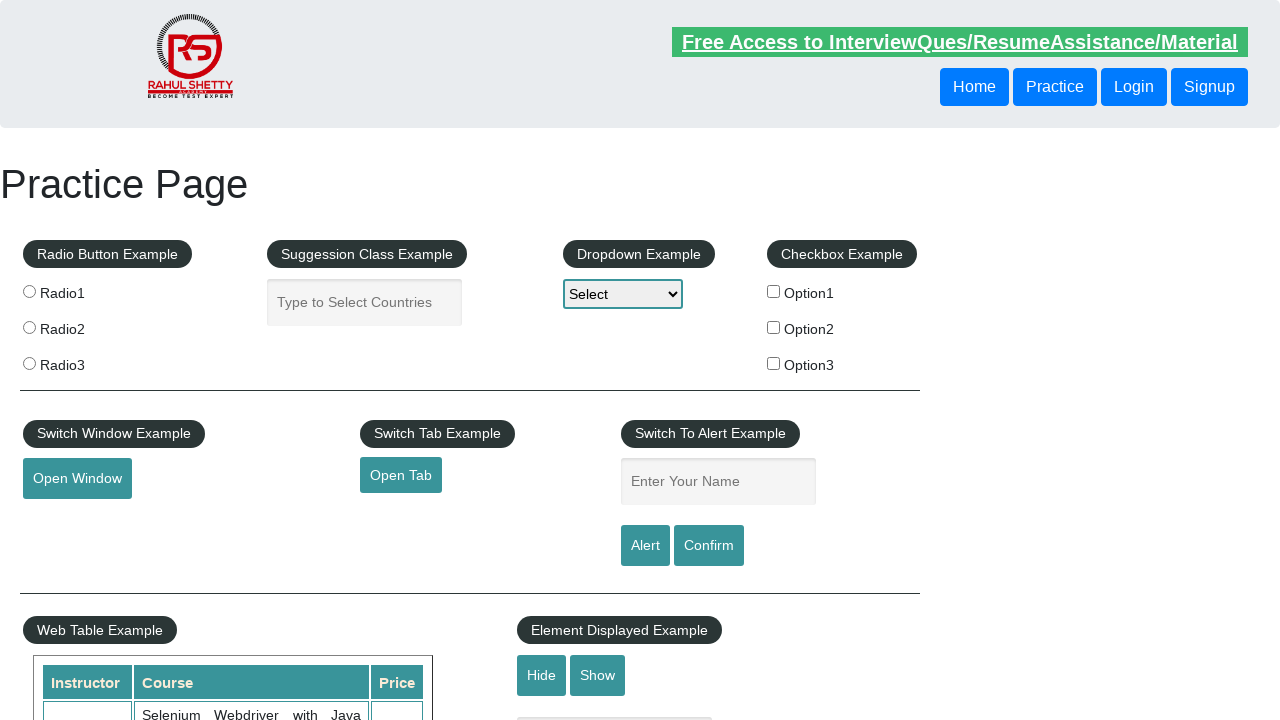

Located the courses iframe element
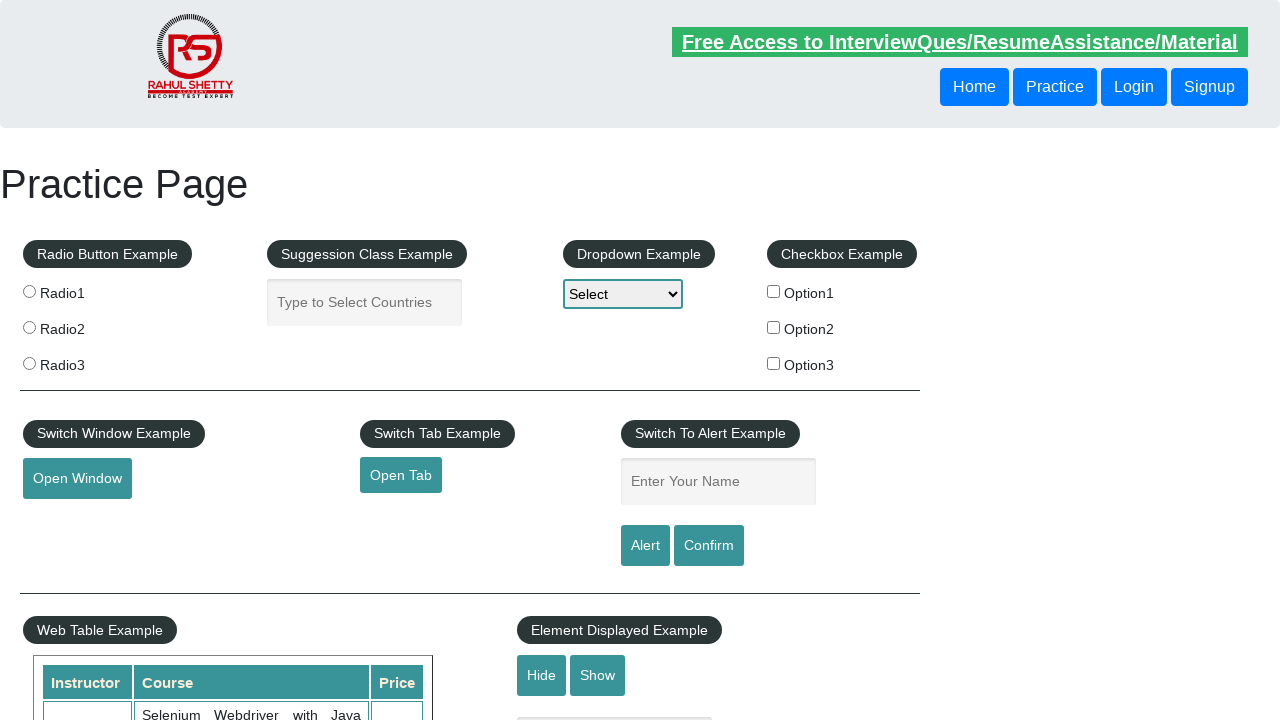

Second list item inside iframe became visible
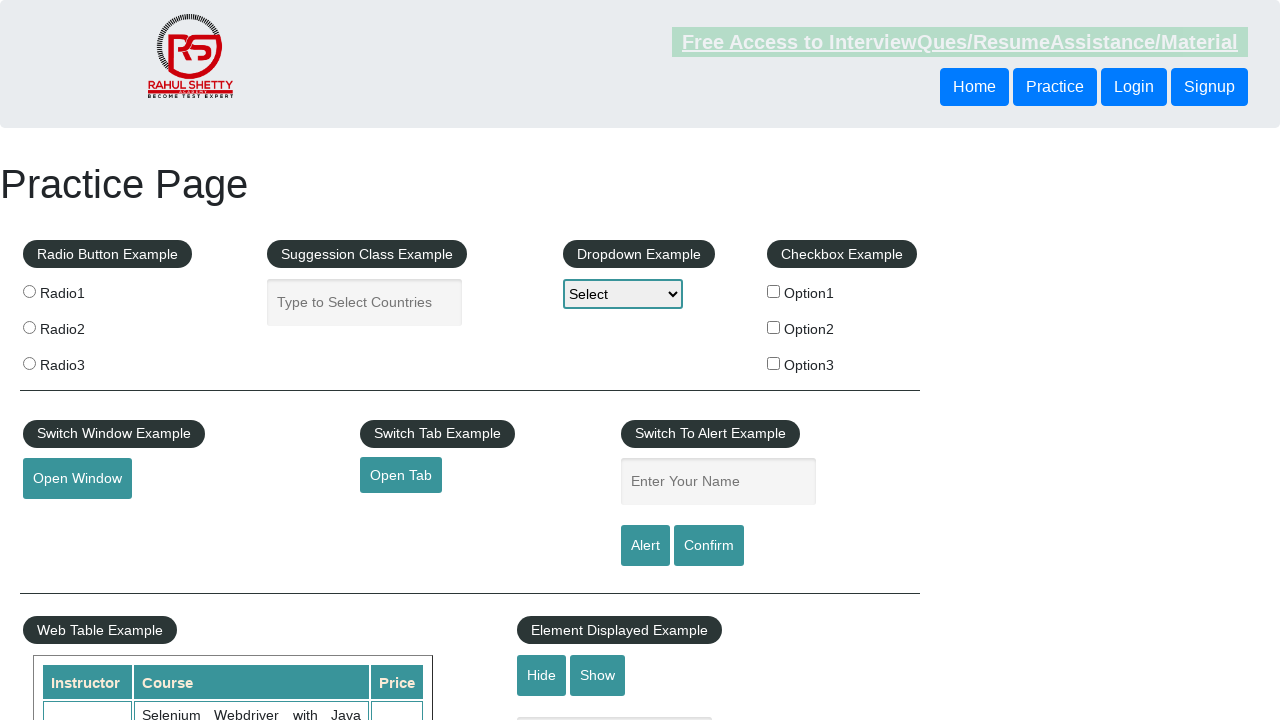

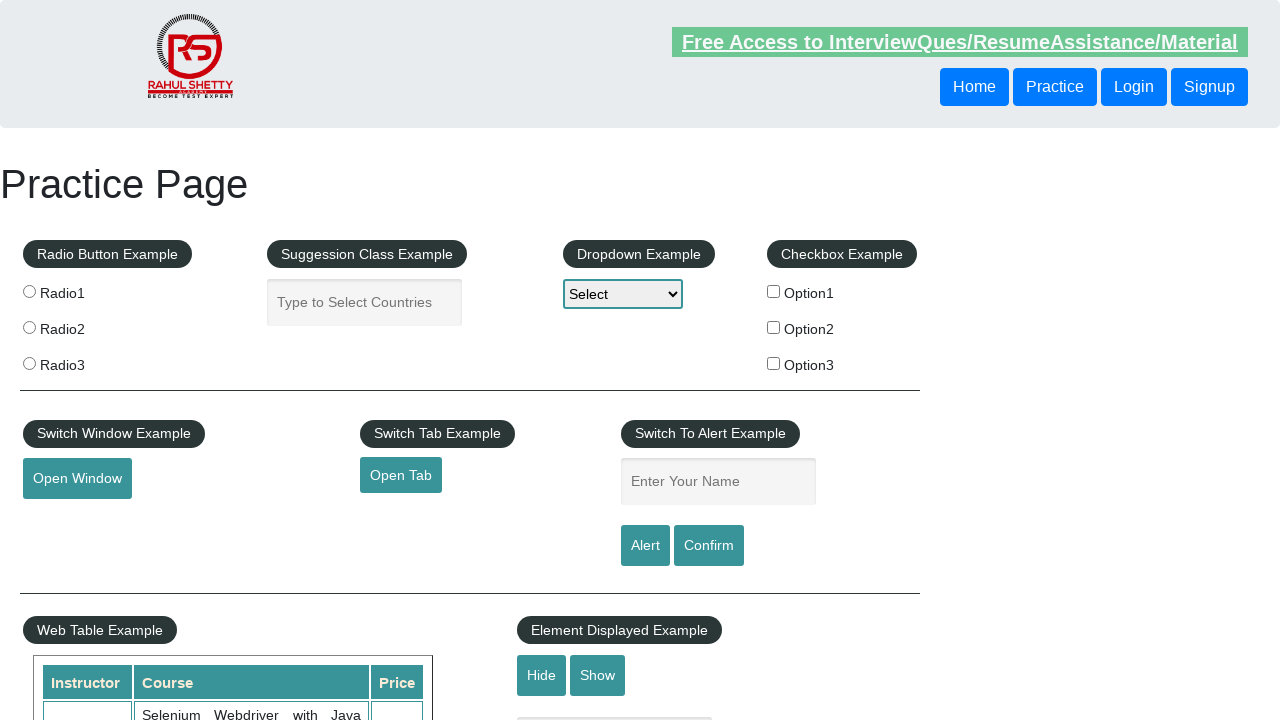